Tests JavaScript alert handling by triggering an alert and accepting it

Starting URL: https://rahulshettyacademy.com/AutomationPractice/

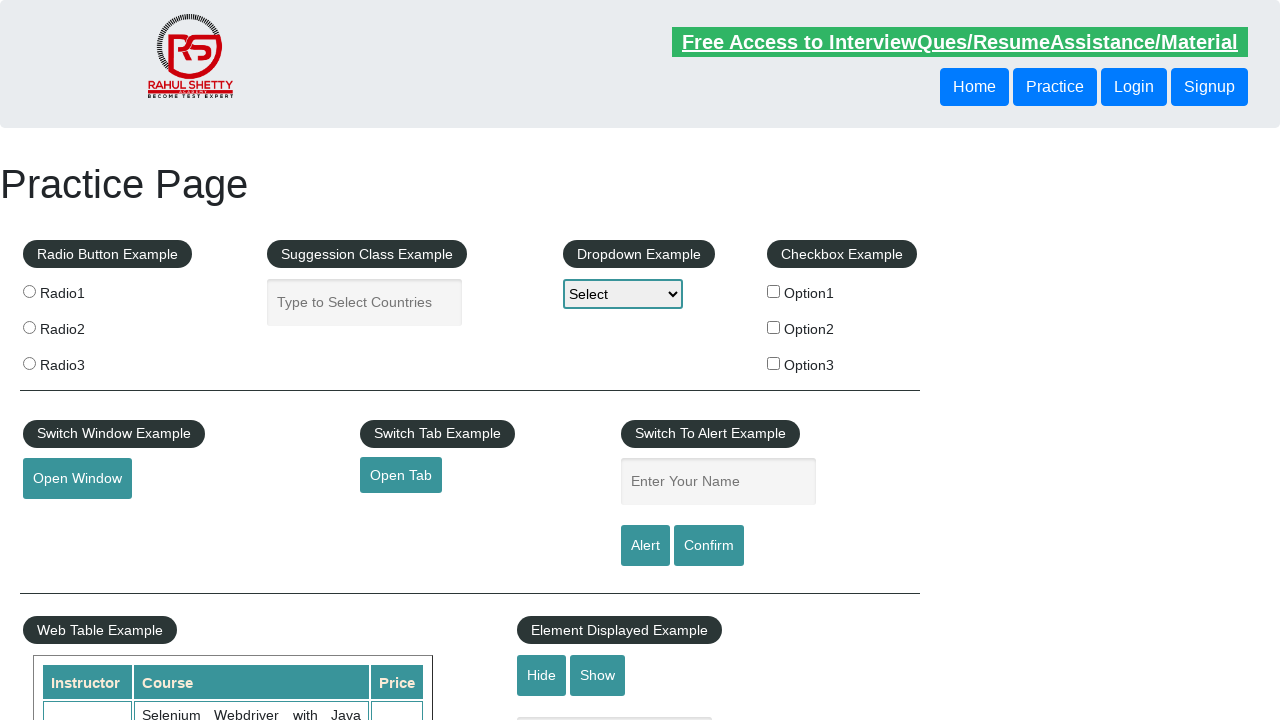

Set up dialog handler to accept alerts
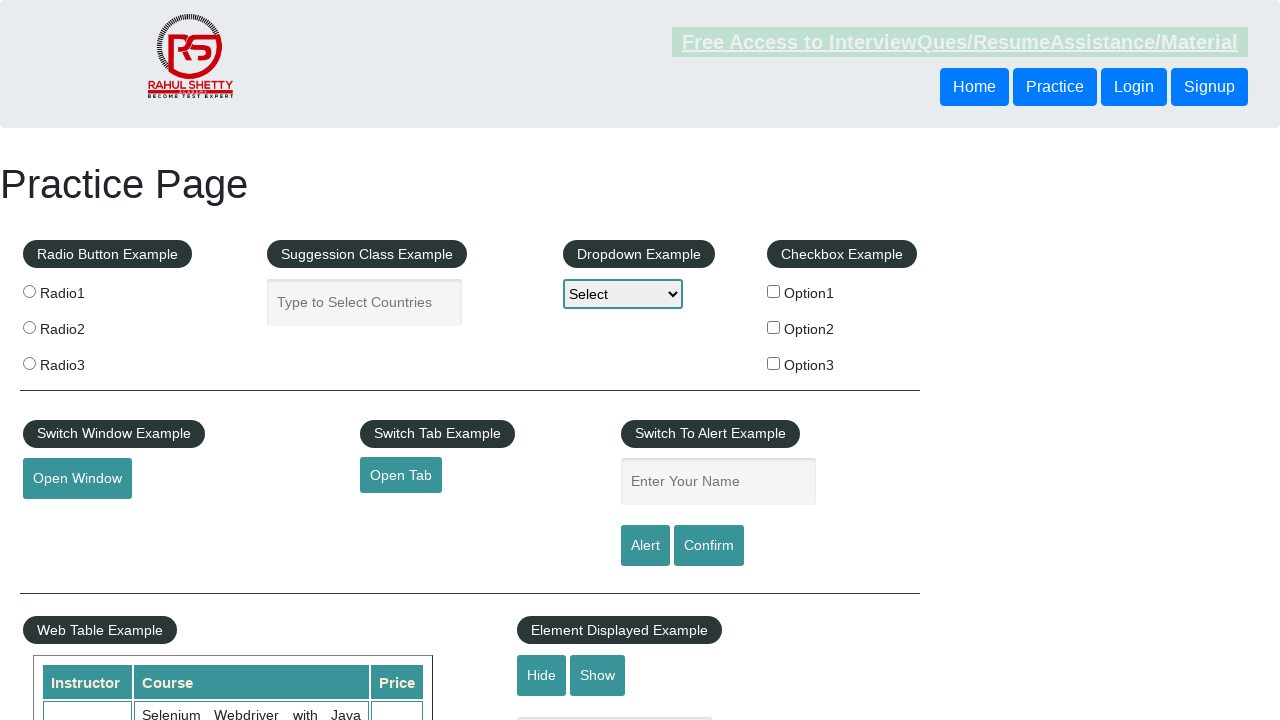

Clicked alert button to trigger JavaScript alert at (645, 546) on xpath=//input[@id='alertbtn']
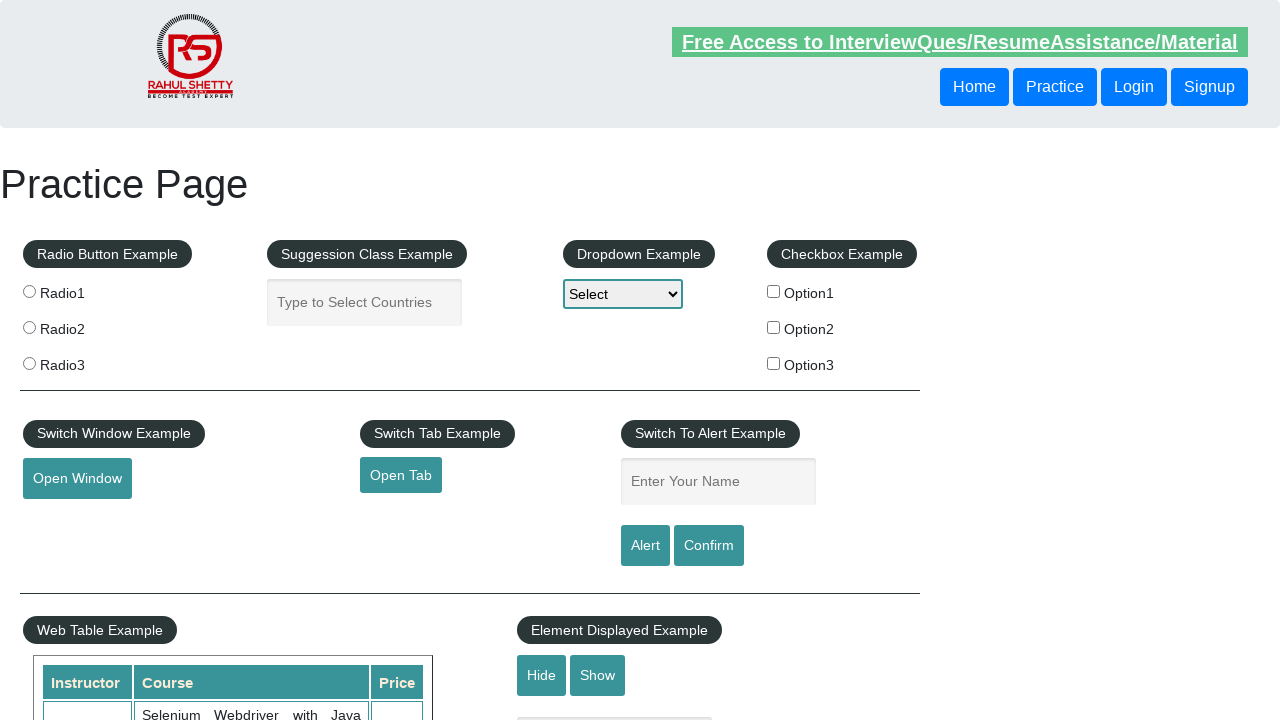

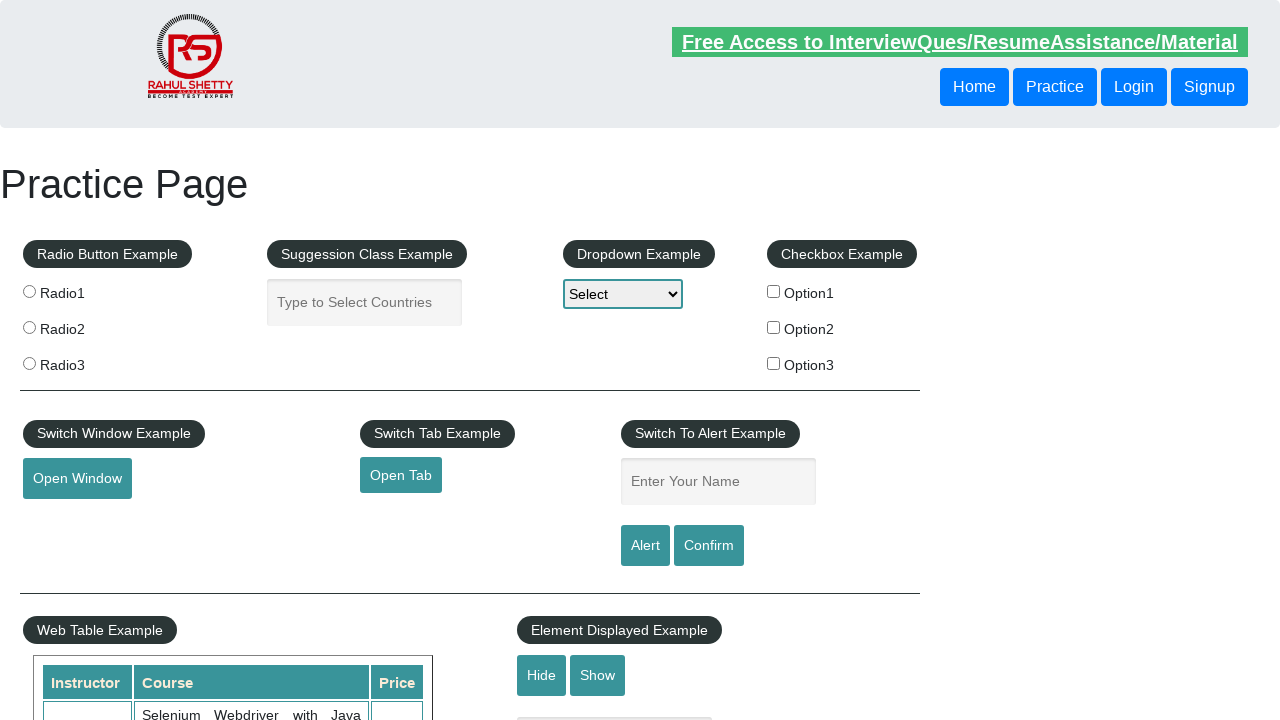